Navigates to the Rahul Shetty Academy Selenium Practice page and performs a page refresh to verify the page loads correctly.

Starting URL: https://rahulshettyacademy.com/seleniumPractise/#/

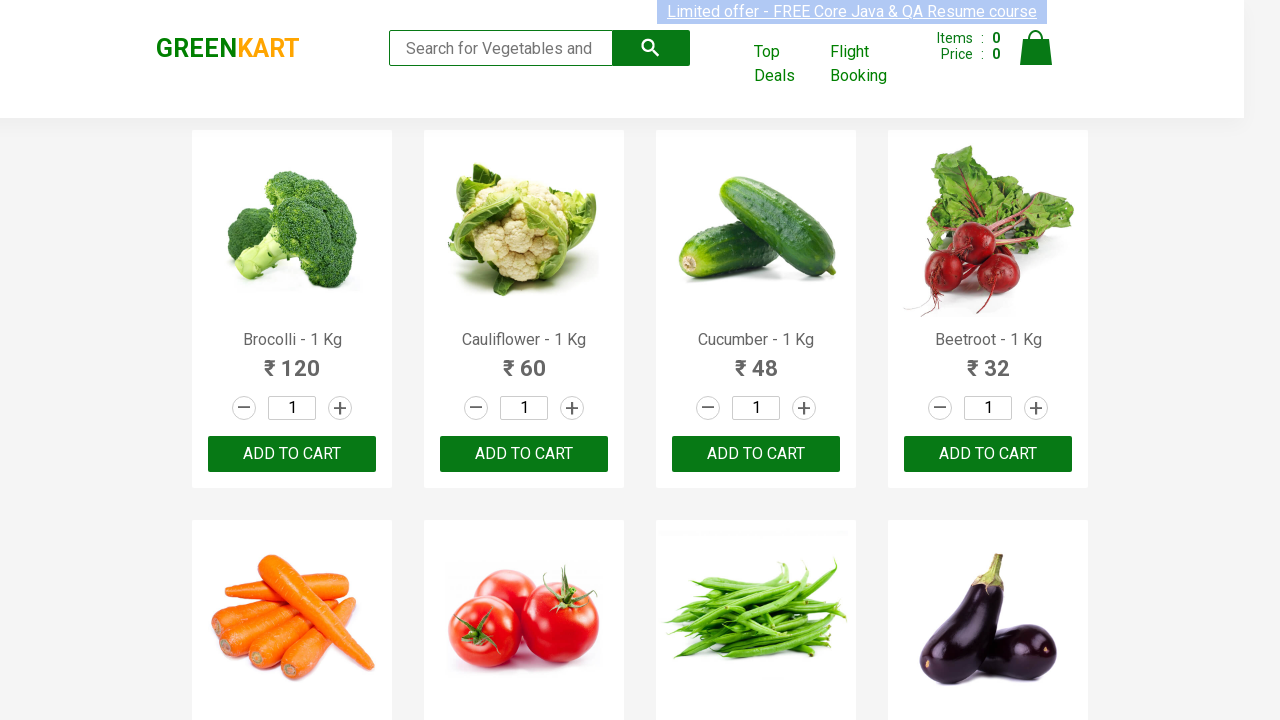

Reloaded the Rahul Shetty Academy Selenium Practice page
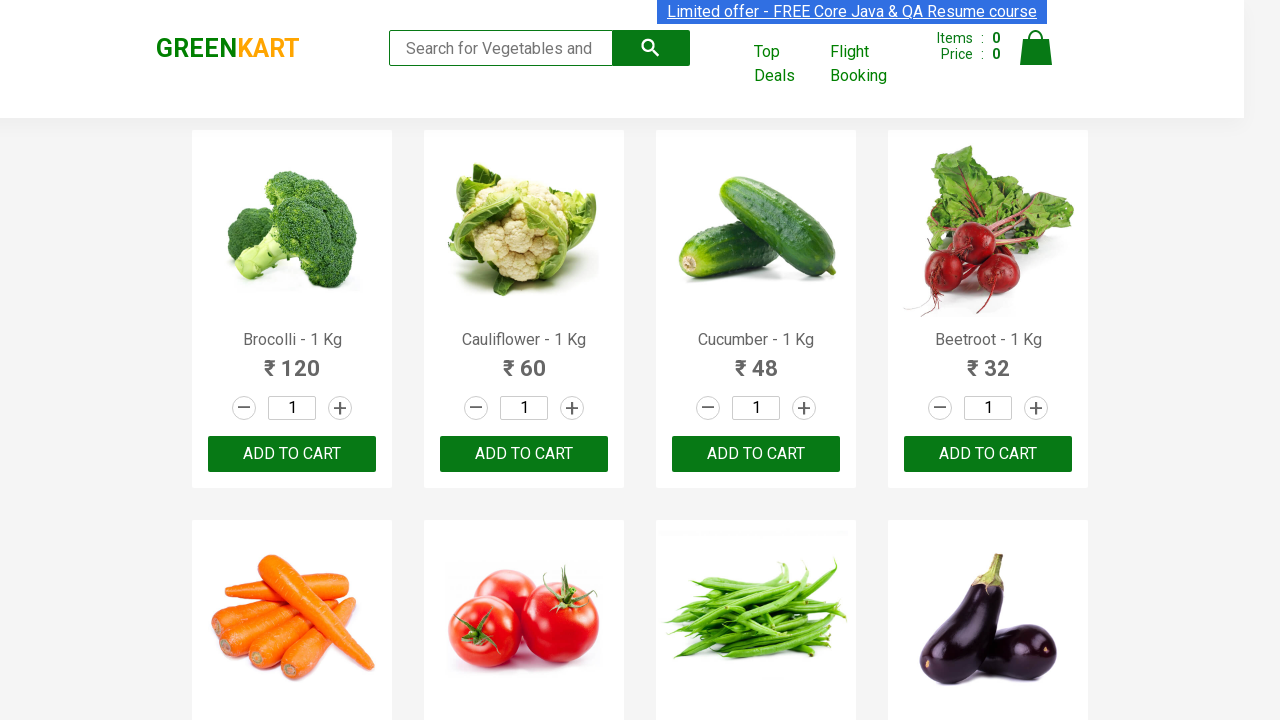

Page fully loaded after refresh - DOM content loaded
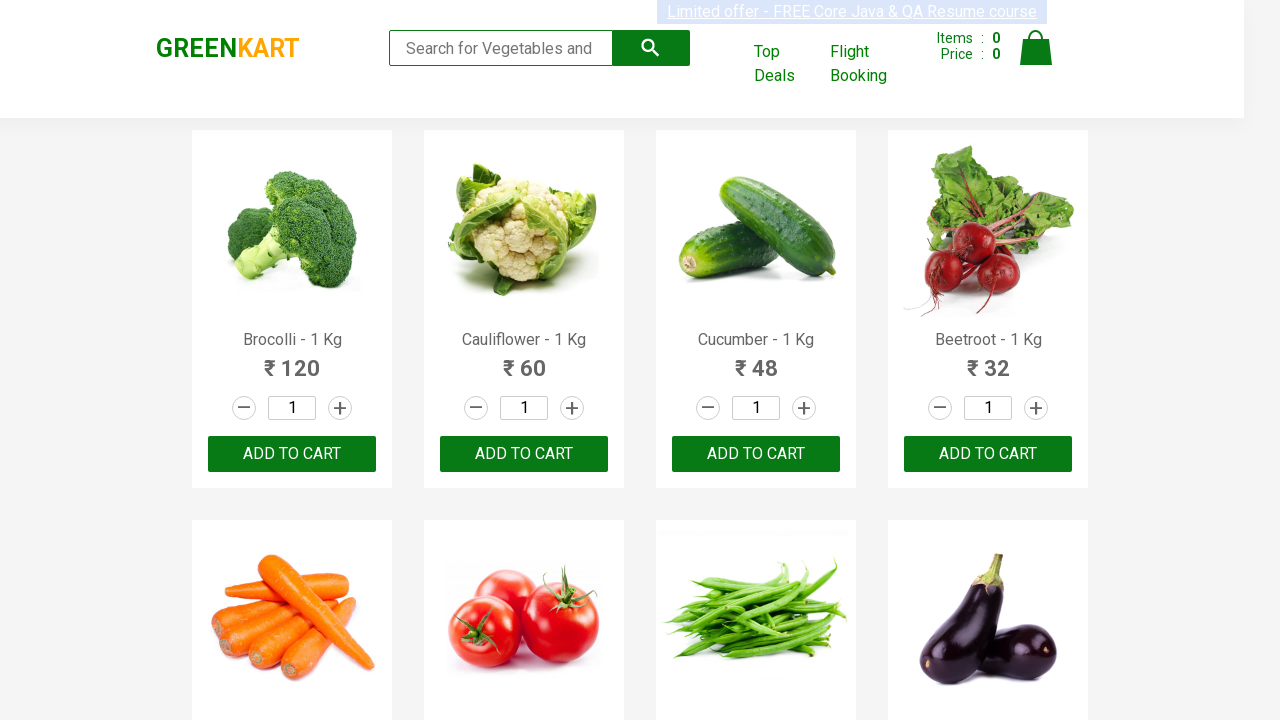

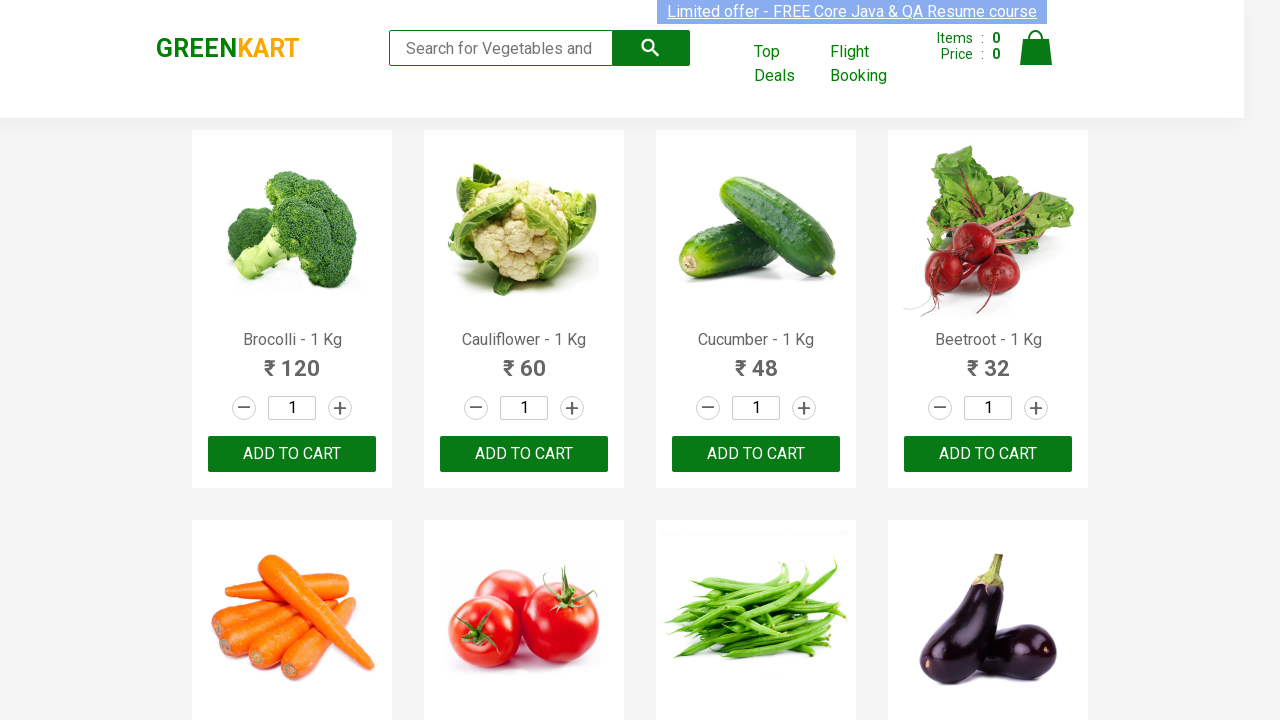